Tests keyboard input by typing text with spaces and using TAB to navigate between input fields

Starting URL: http://sahitest.com/demo/label.htm

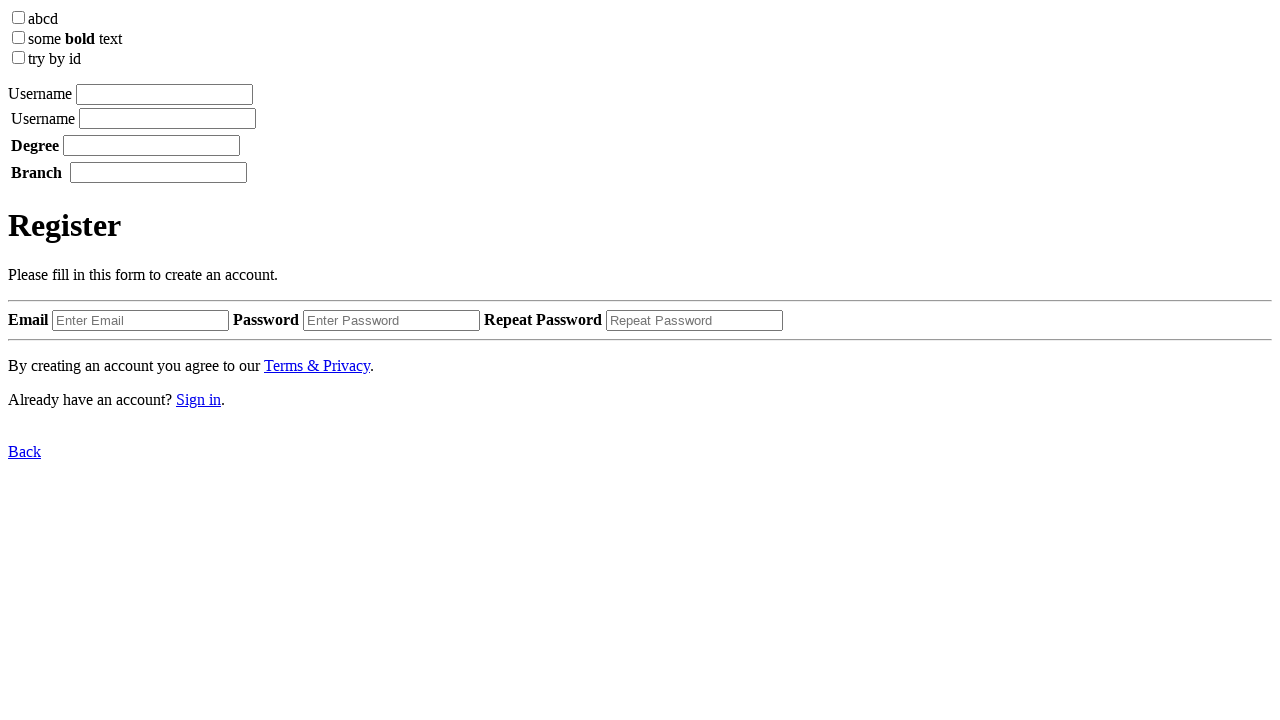

Clicked on the first input field at (164, 94) on xpath=/html/body/label[1]/input
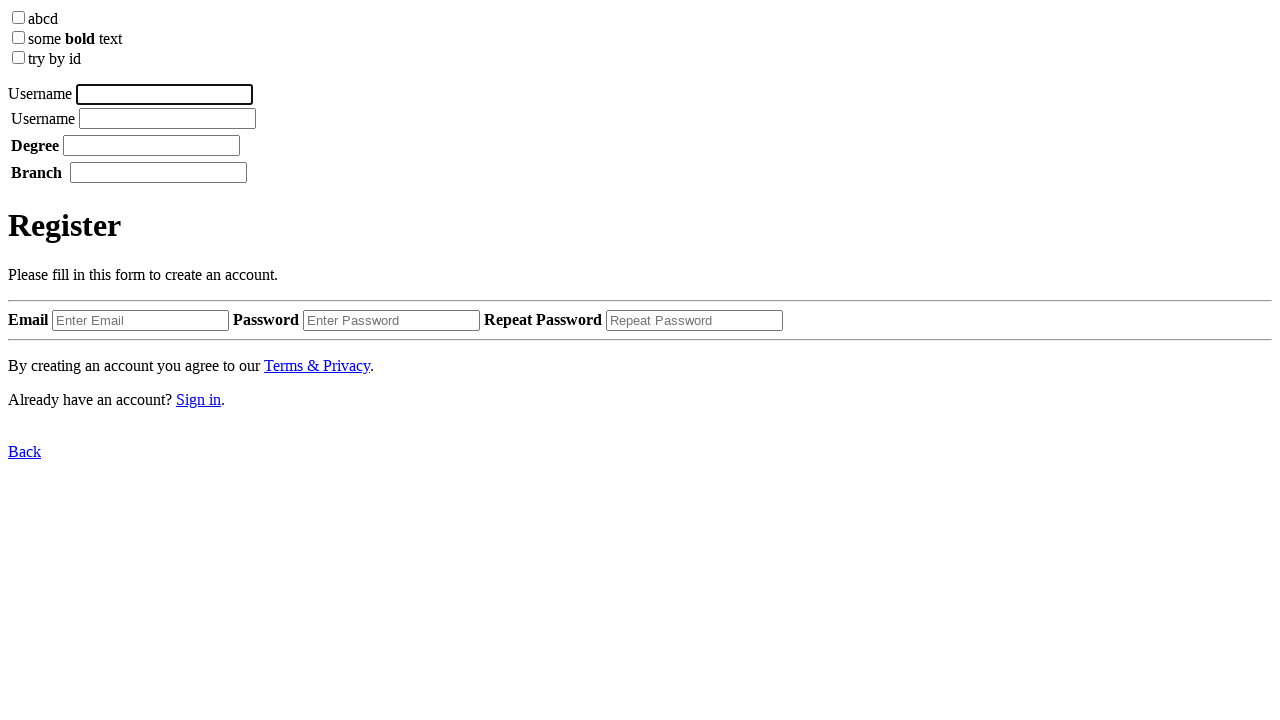

Typed 'username' into the first field
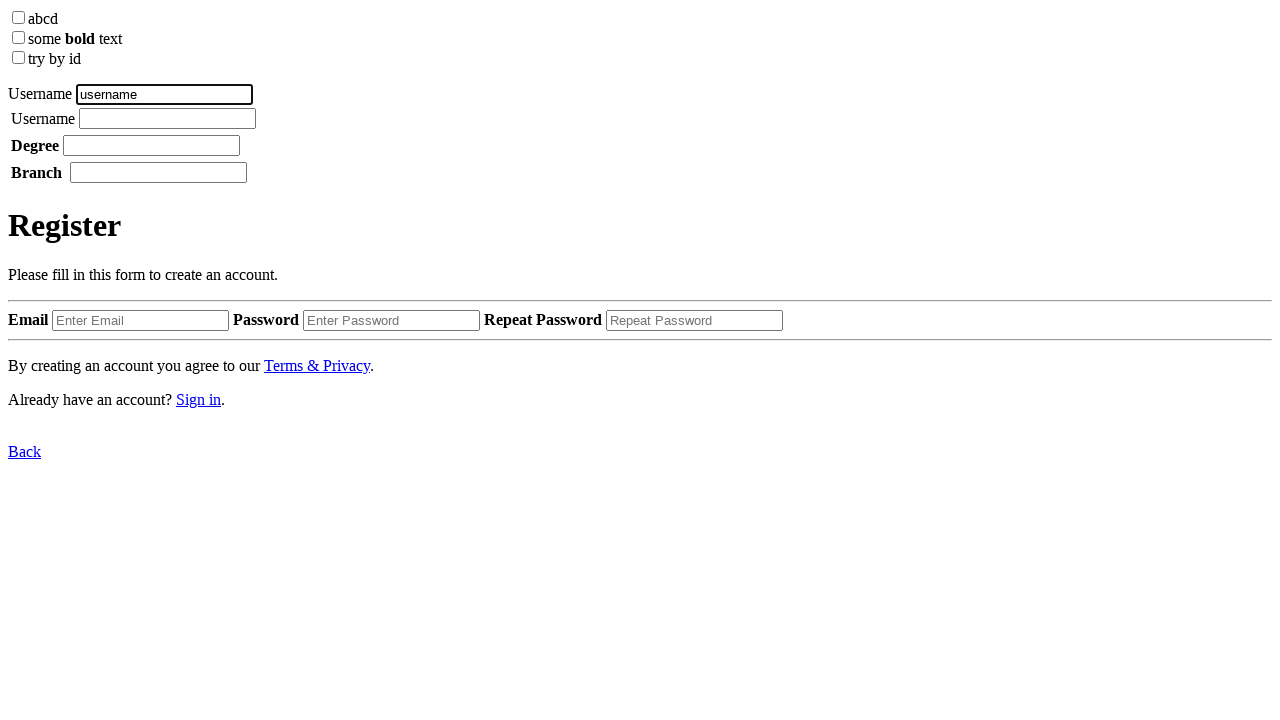

Pressed Space key
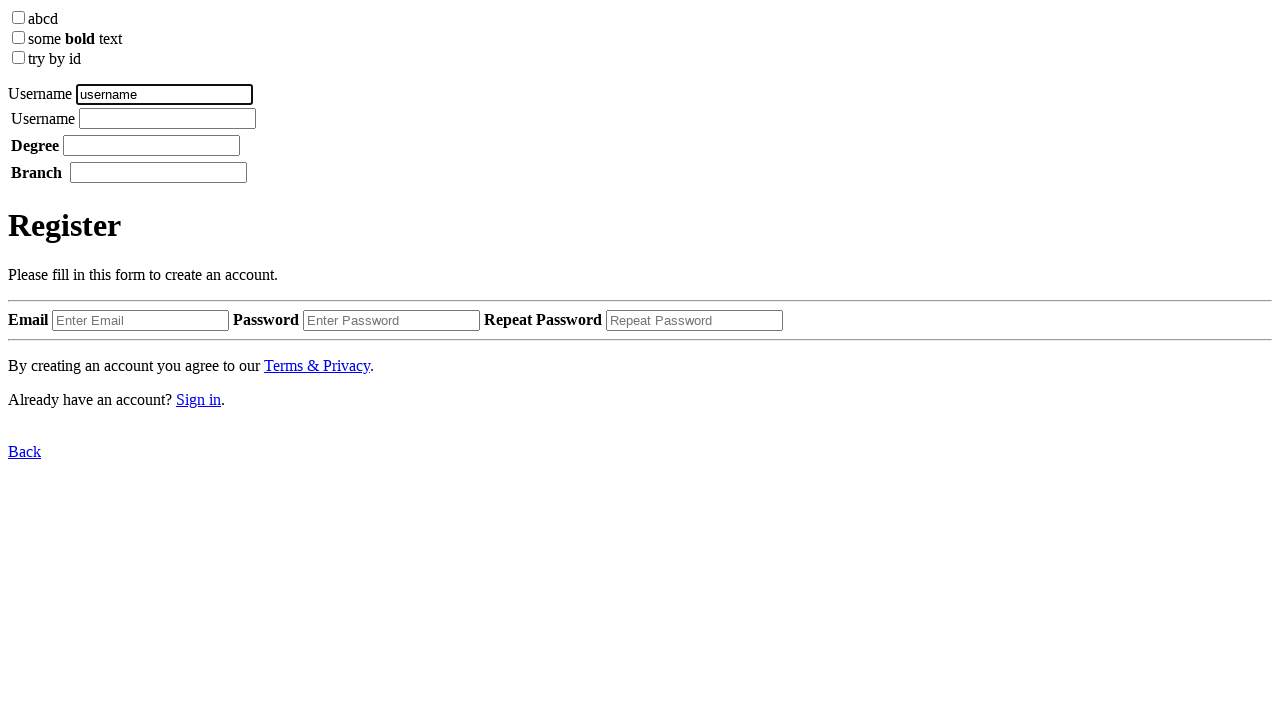

Typed 'tom' into the first field
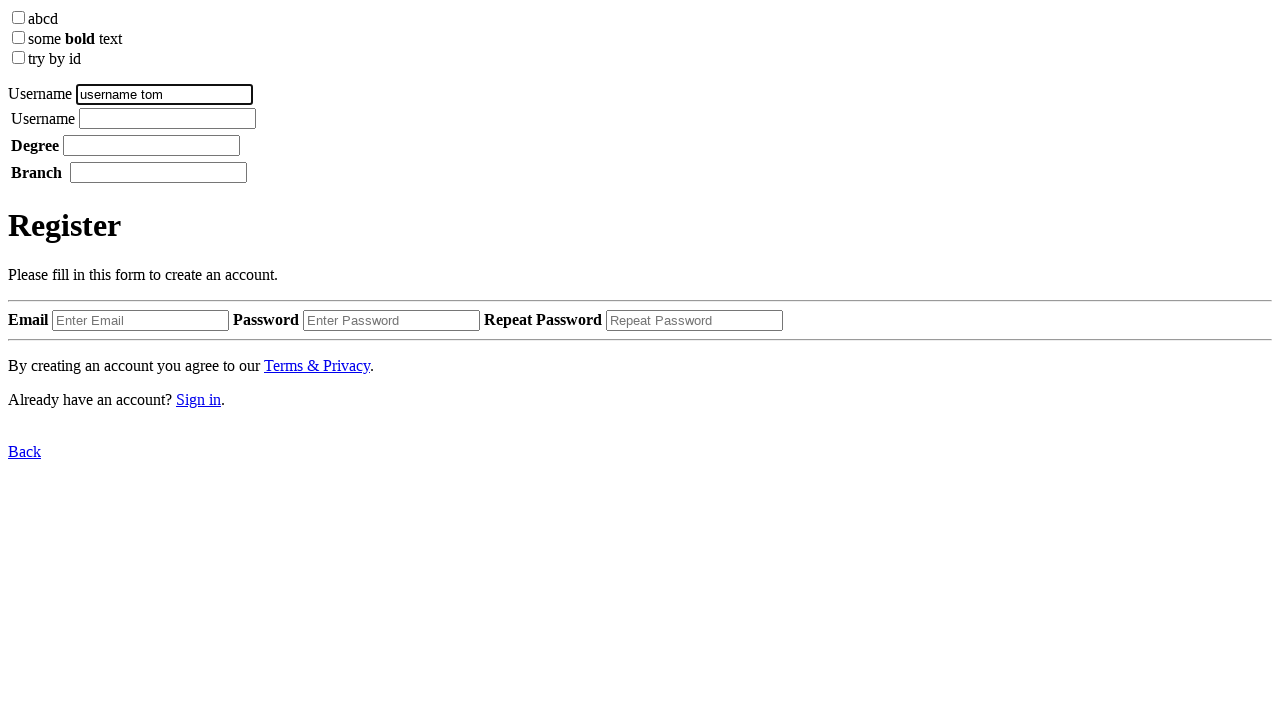

Pressed Space key
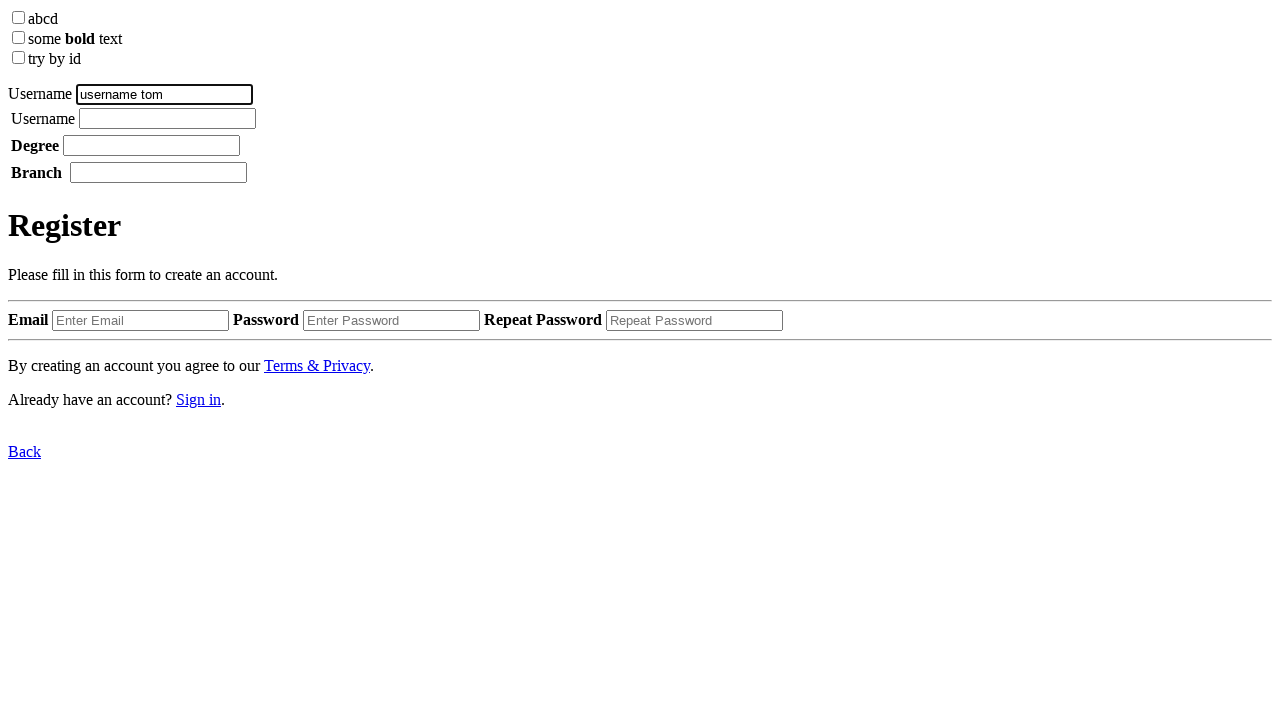

Pressed Tab to navigate to the next input field
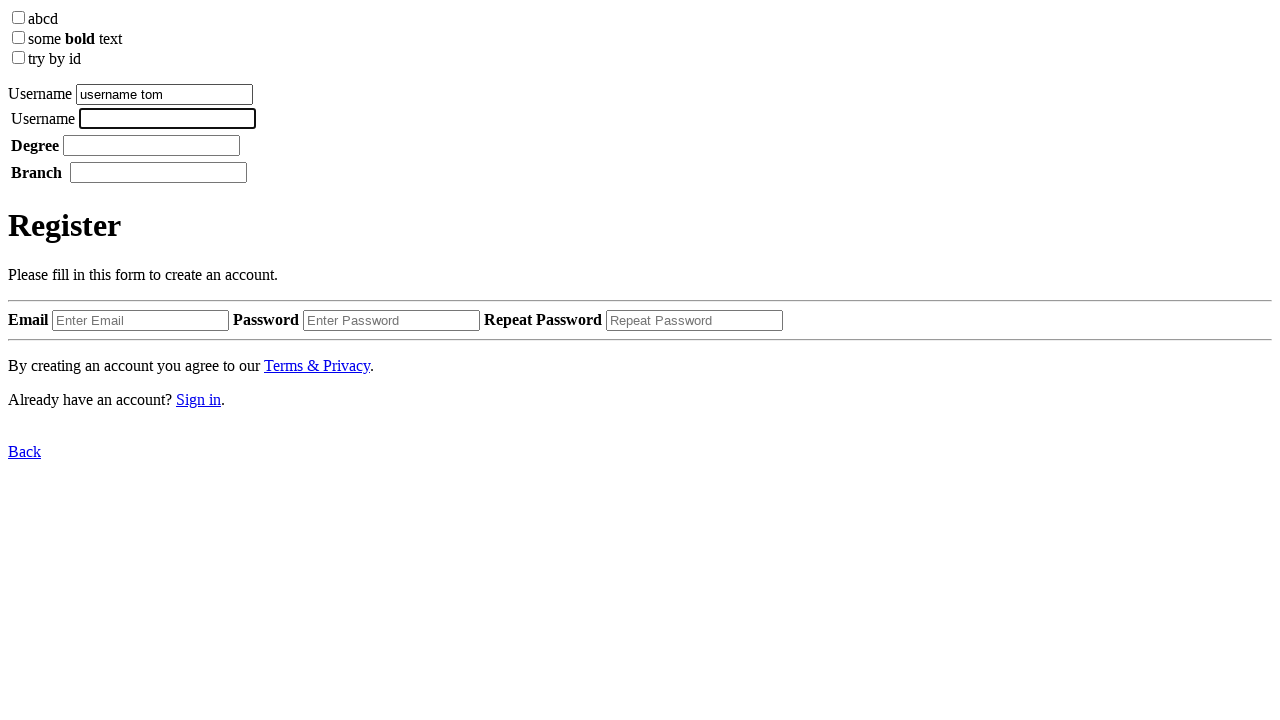

Typed 'jerry' into the second field
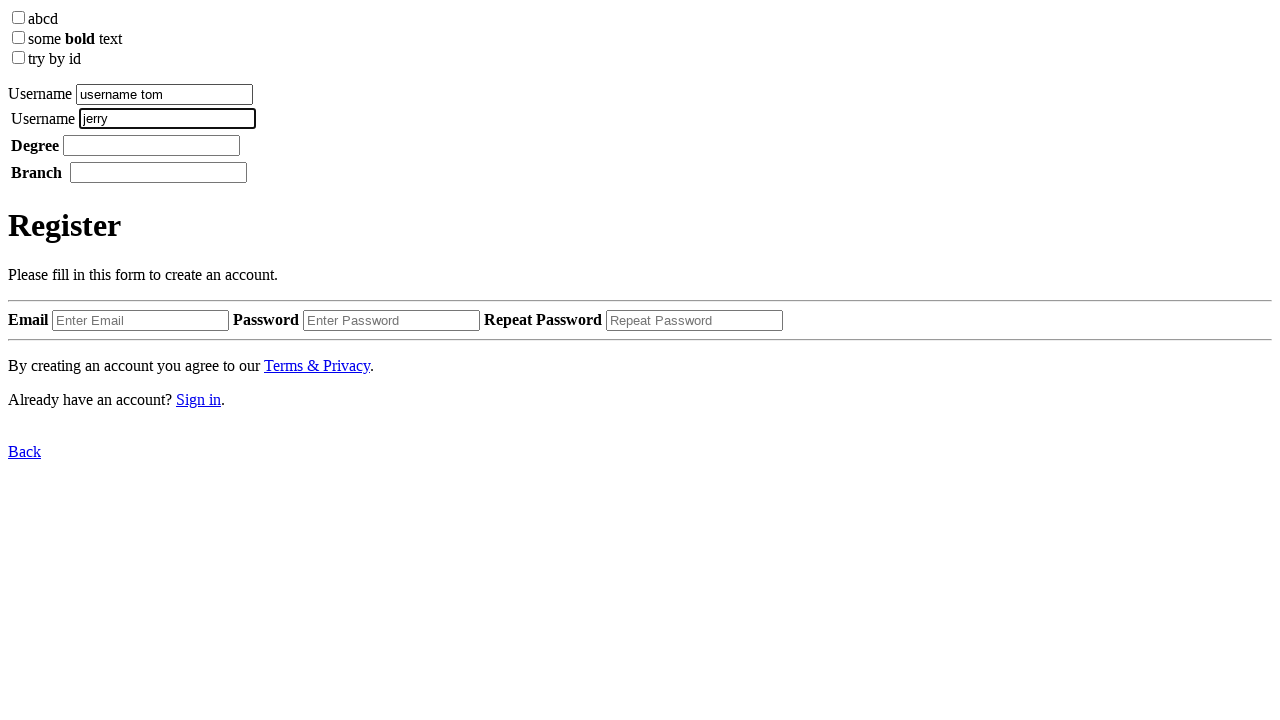

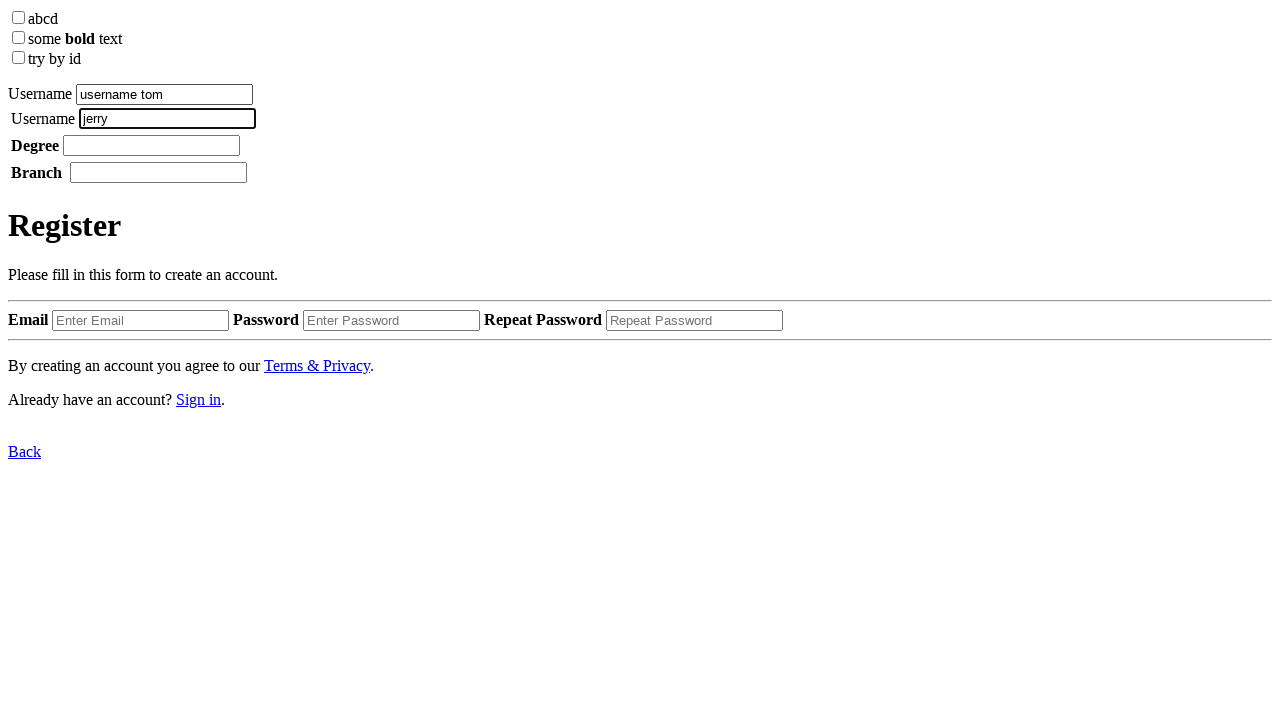